Tests text-box form by filling all fields with "Romanova" as the base name and verifying the output displays the entered data

Starting URL: https://demoqa.com/text-box

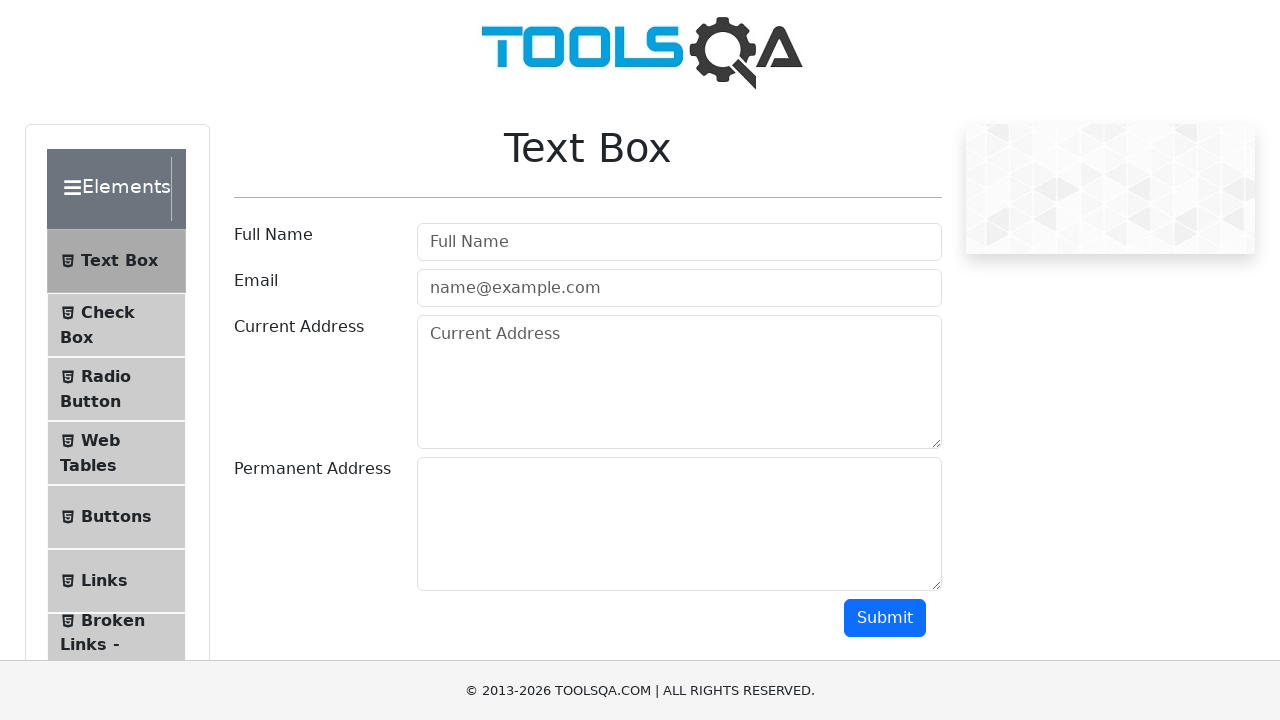

Filled username field with 'Romanova' on #userName
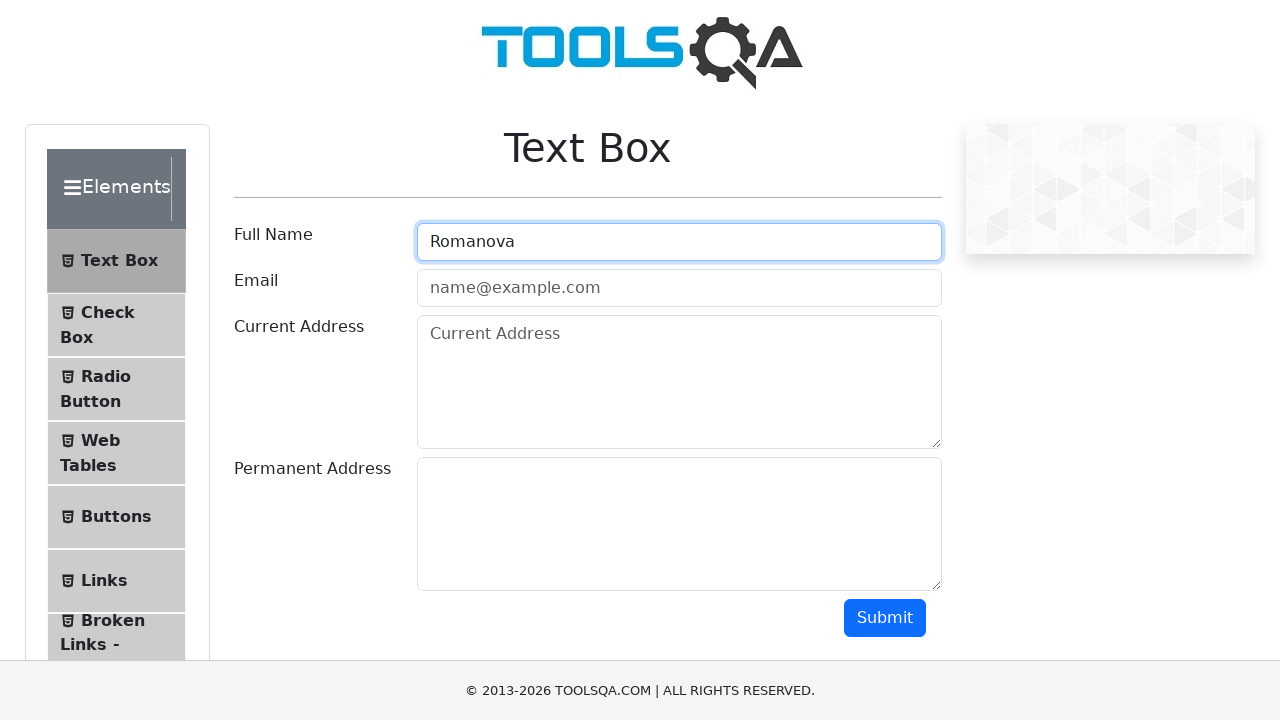

Filled email field with 'Romanovamari@rom.eu' on #userEmail
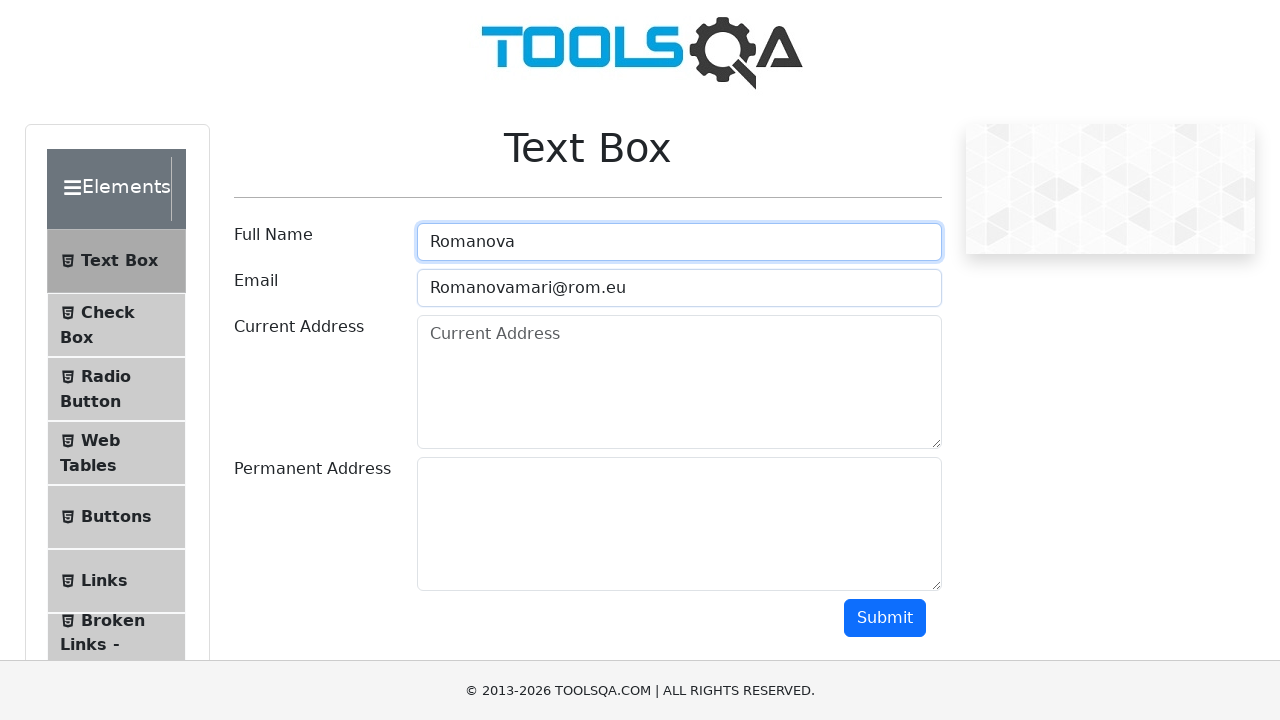

Filled current address field with '1111222' on #currentAddress
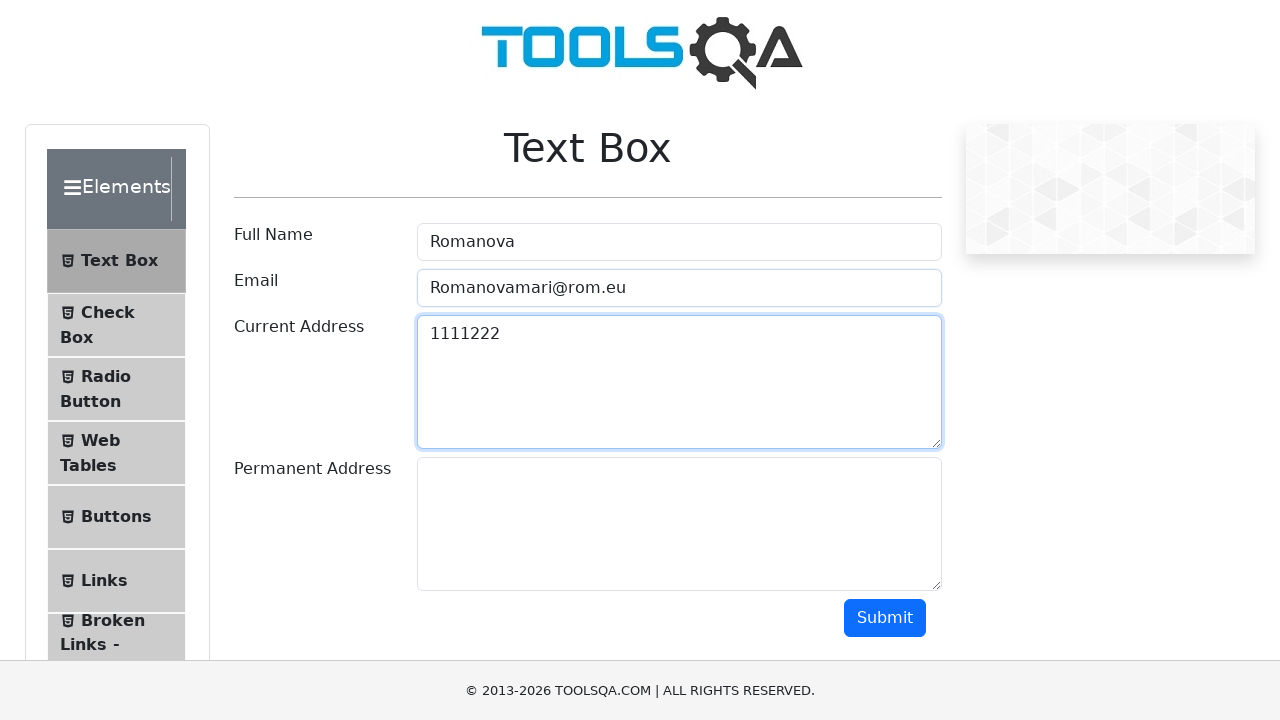

Filled permanent address field with 'abavfd' on #permanentAddress
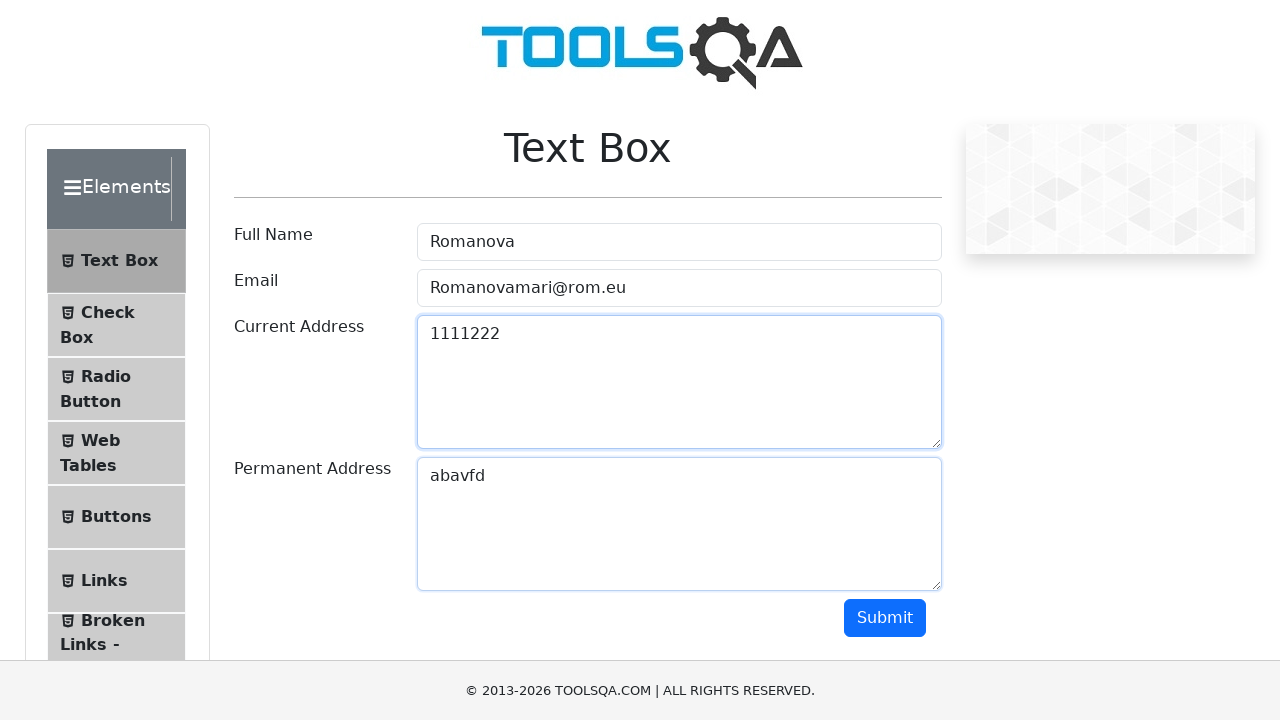

Clicked Submit button to submit form at (885, 618) on #submit
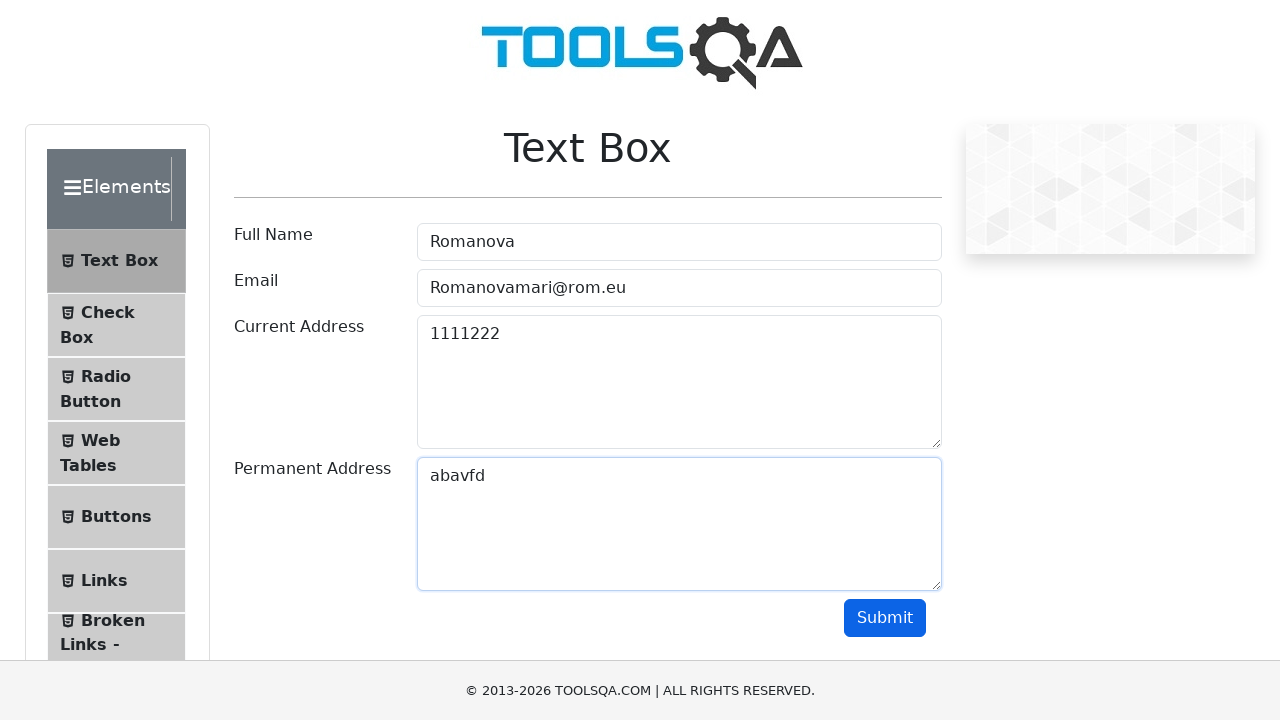

Output section loaded, verifying entered data is displayed
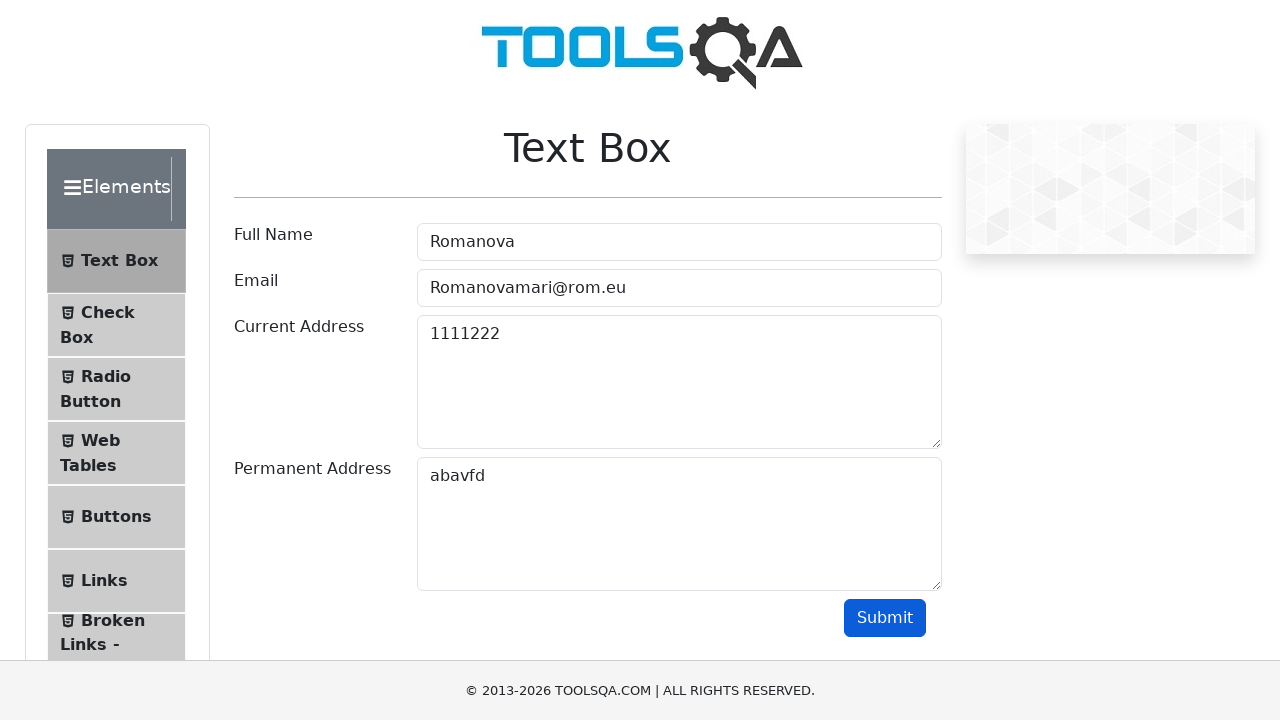

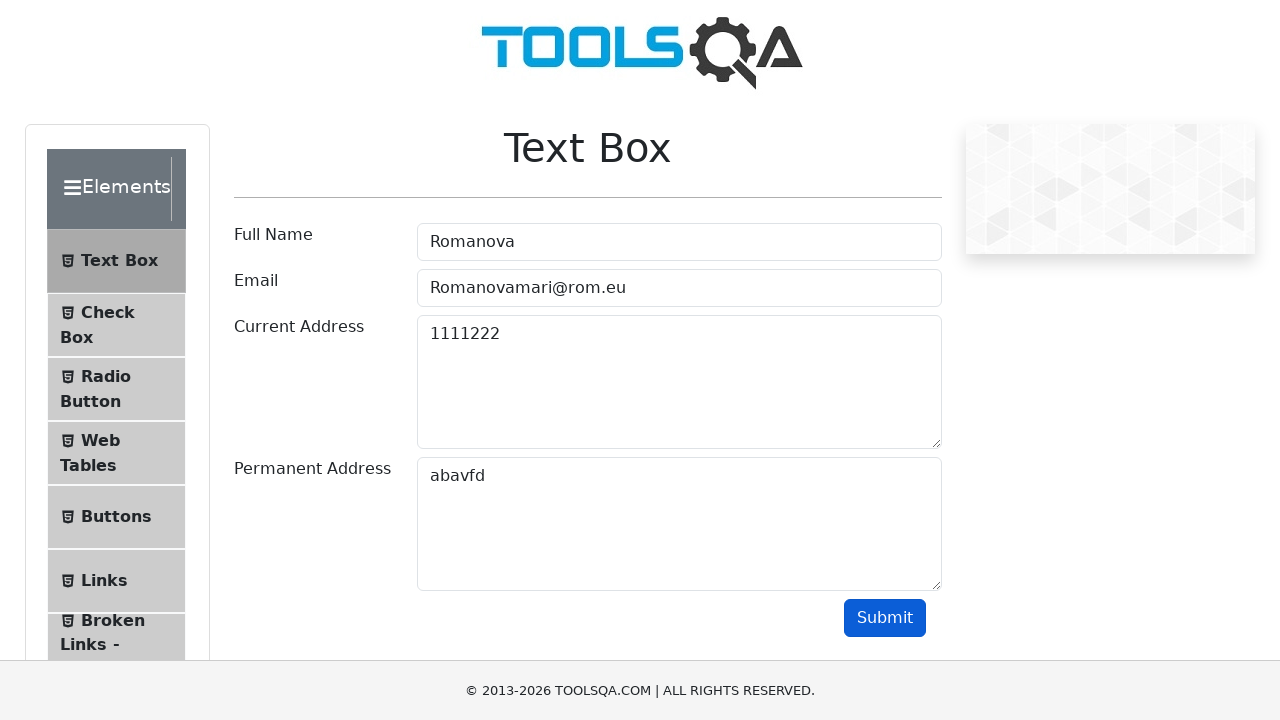